Navigates to a sortable data table page and verifies the table structure by checking the number of rows and columns

Starting URL: https://the-internet.herokuapp.com/

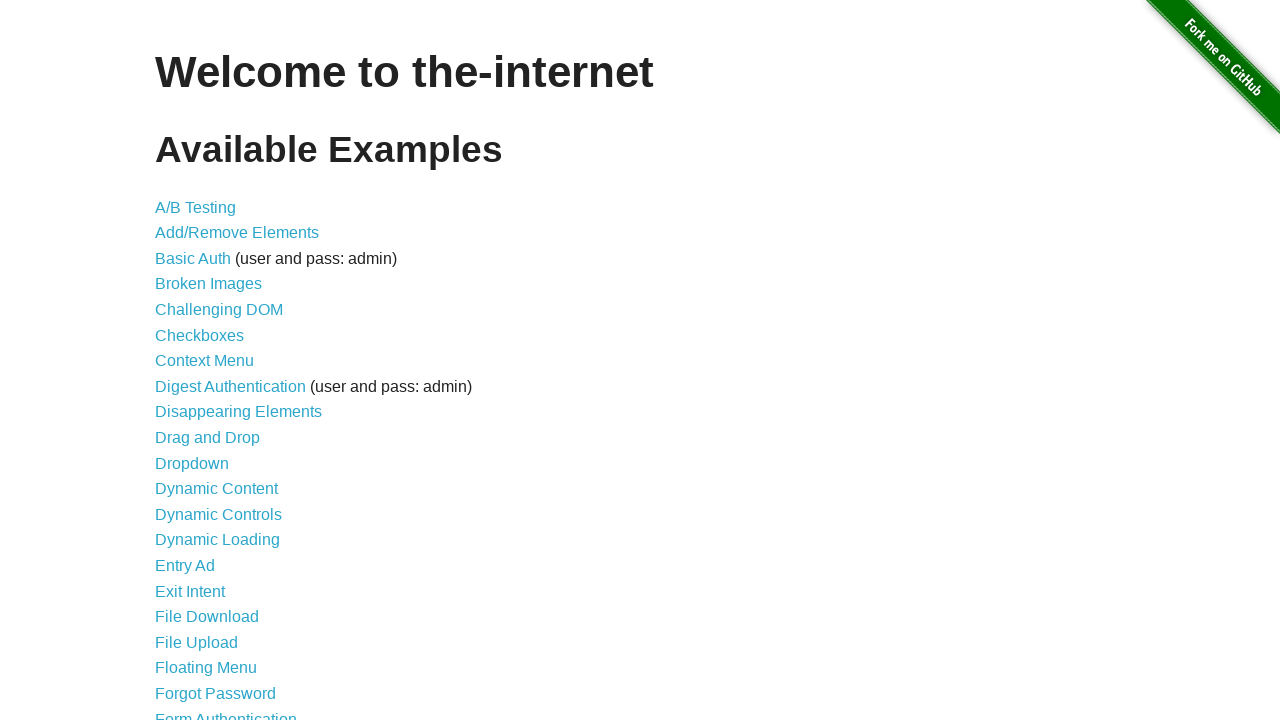

Clicked on 'Sortable Data Tables' link at (230, 574) on text='Sortable Data Tables'
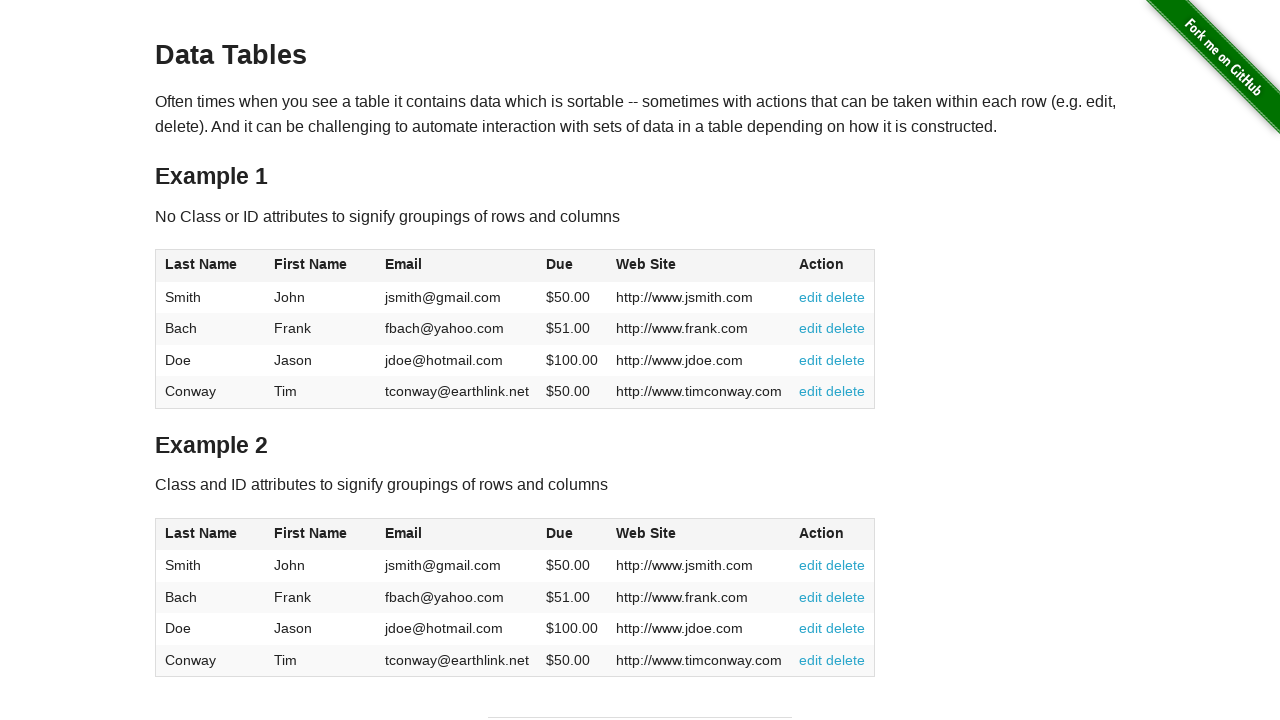

Waited for table with id 'table1' to load
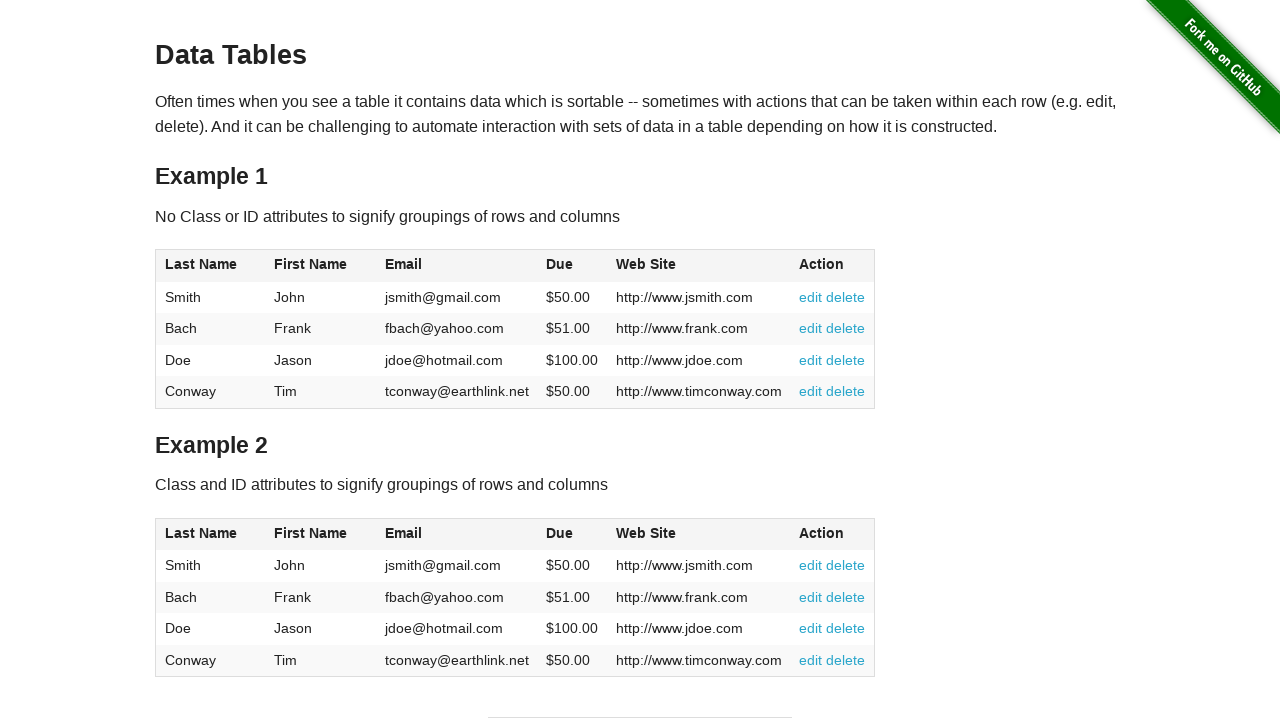

Located all rows in table body
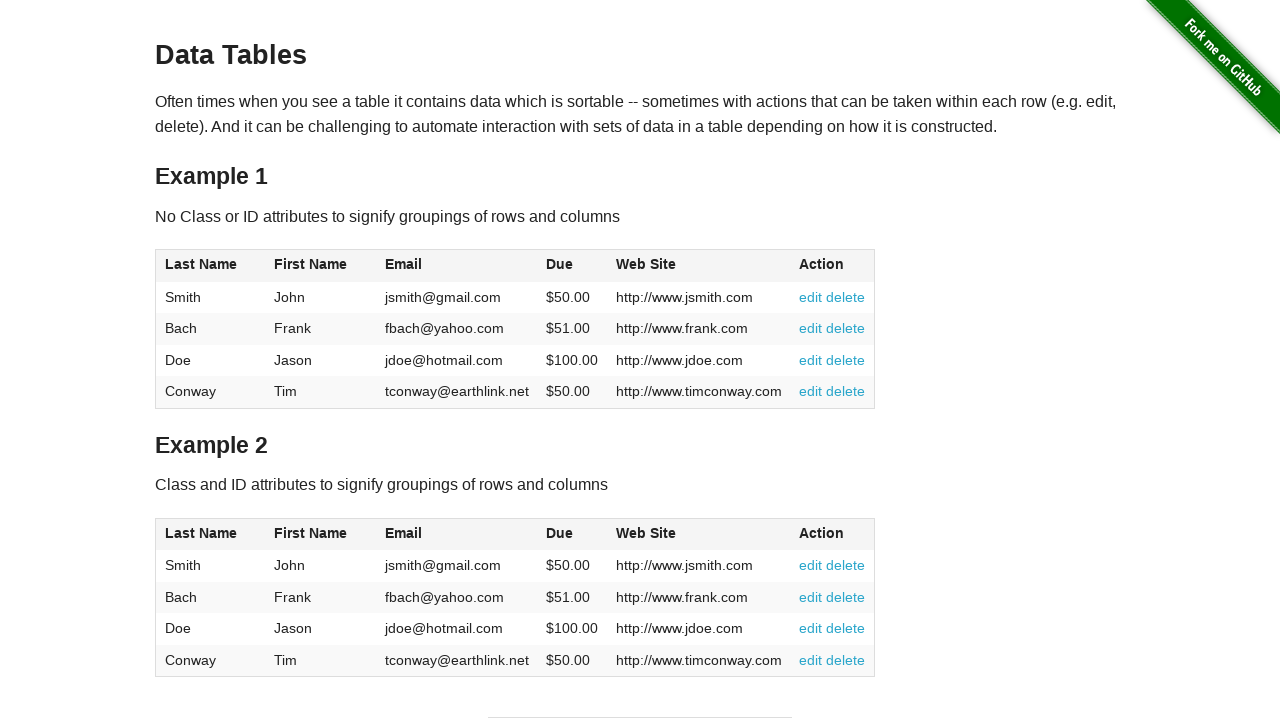

Verified table has 4 rows
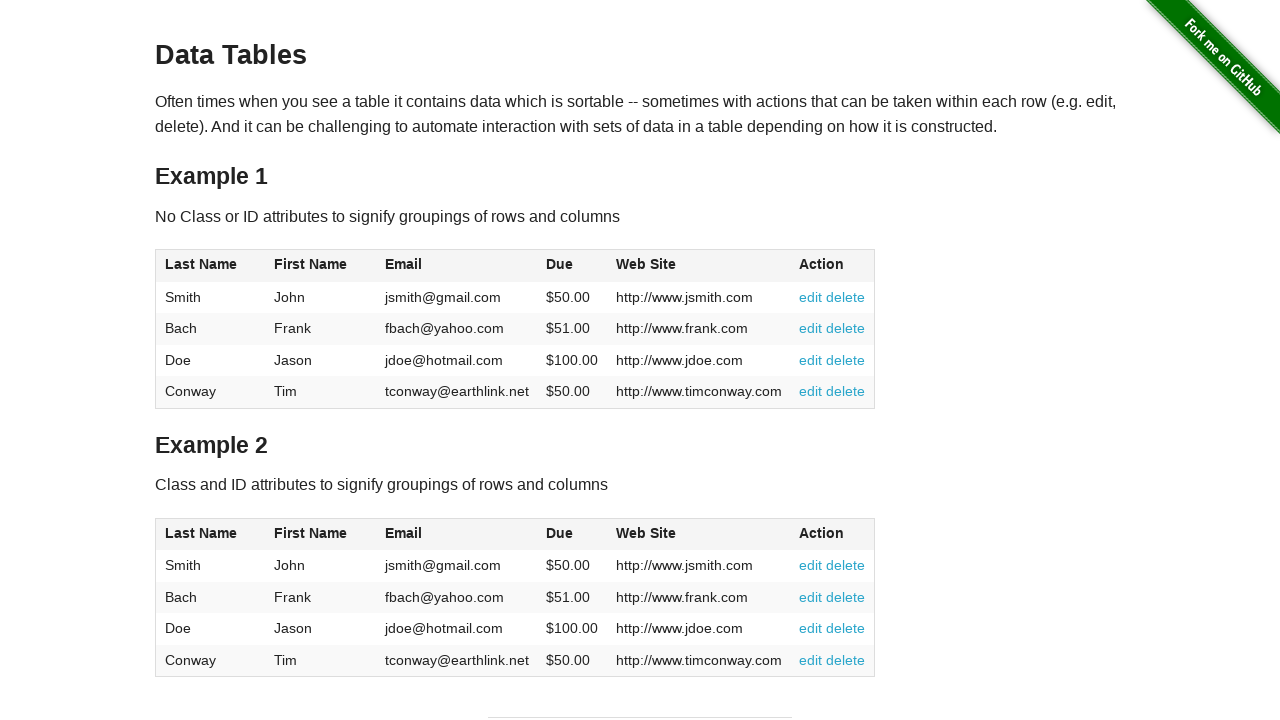

Located all columns in table header
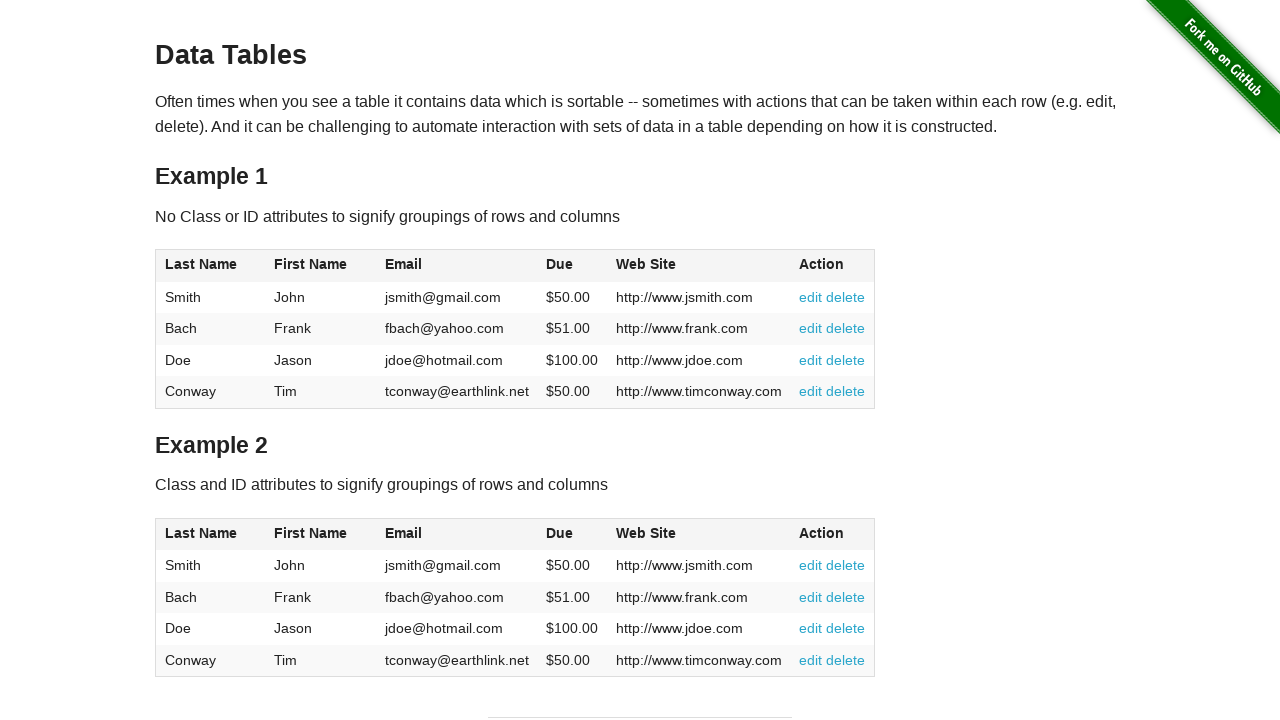

Verified table has 6 columns
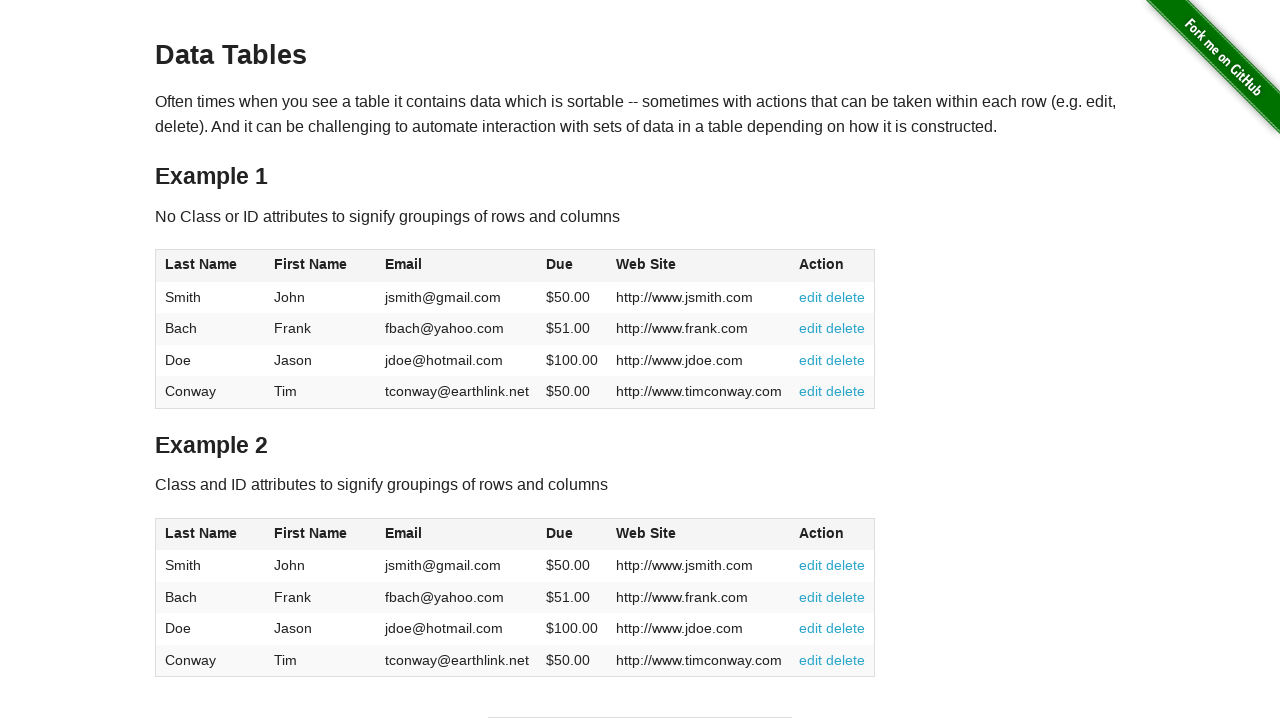

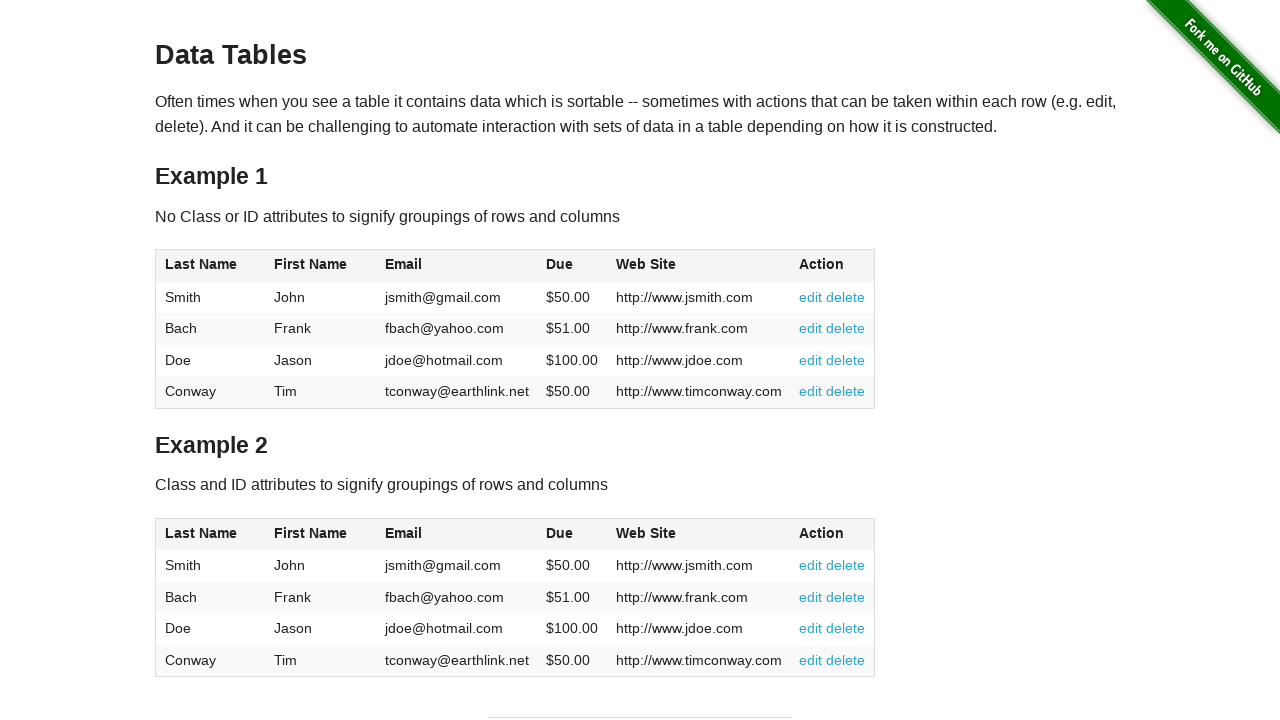